Tests drag and drop functionality by dragging a left list item and dropping it into the right list

Starting URL: https://www.selenium.dev/selenium/web/draggableLists.html

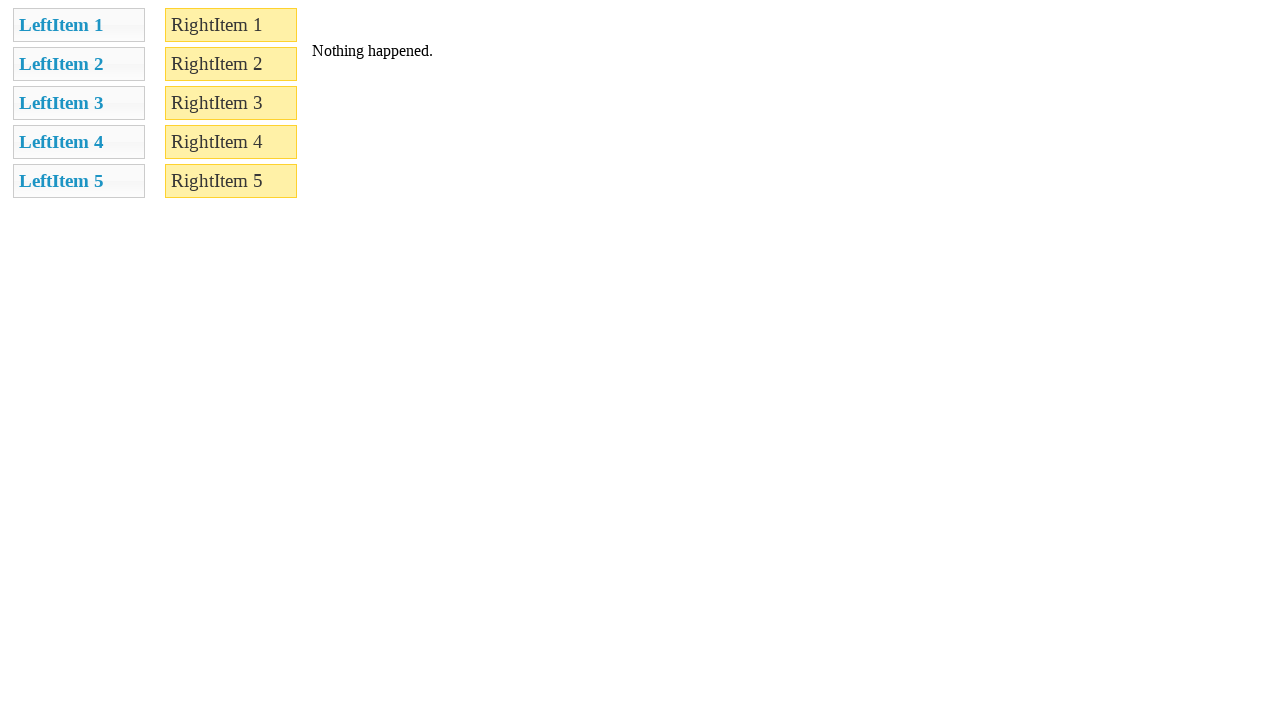

Located left list item #leftitem-1
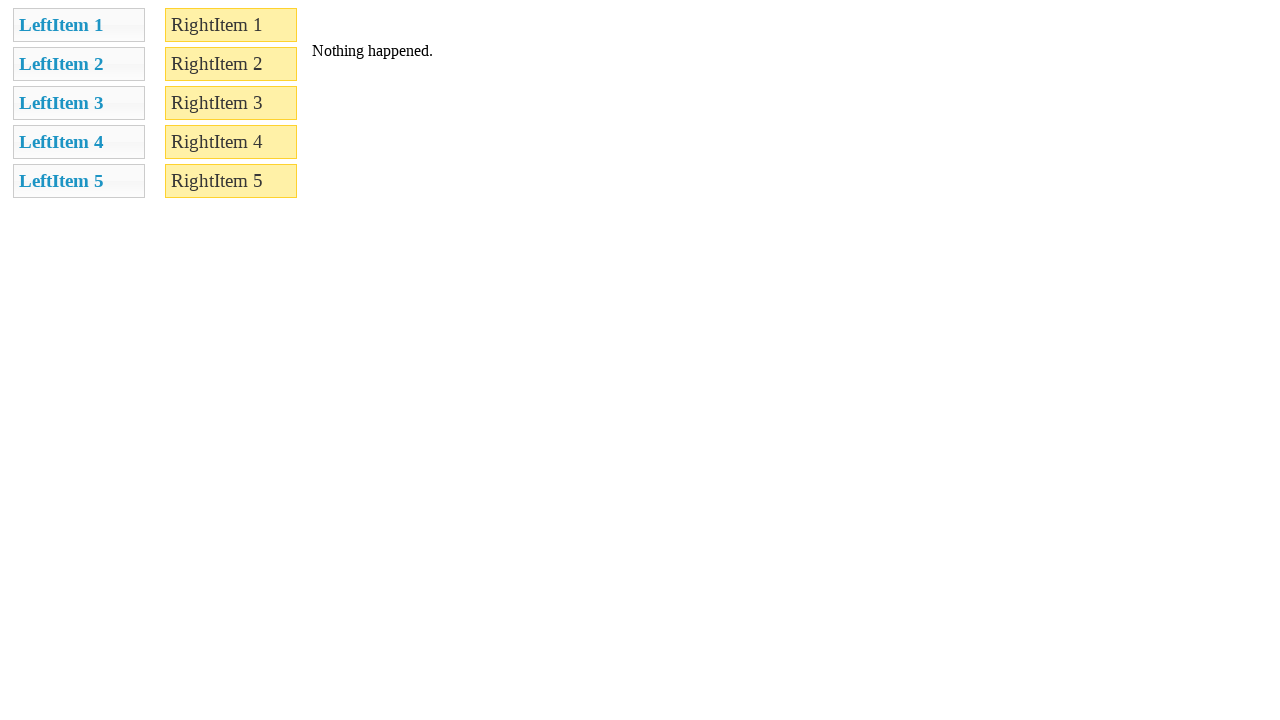

Located right list item #rightitem-1
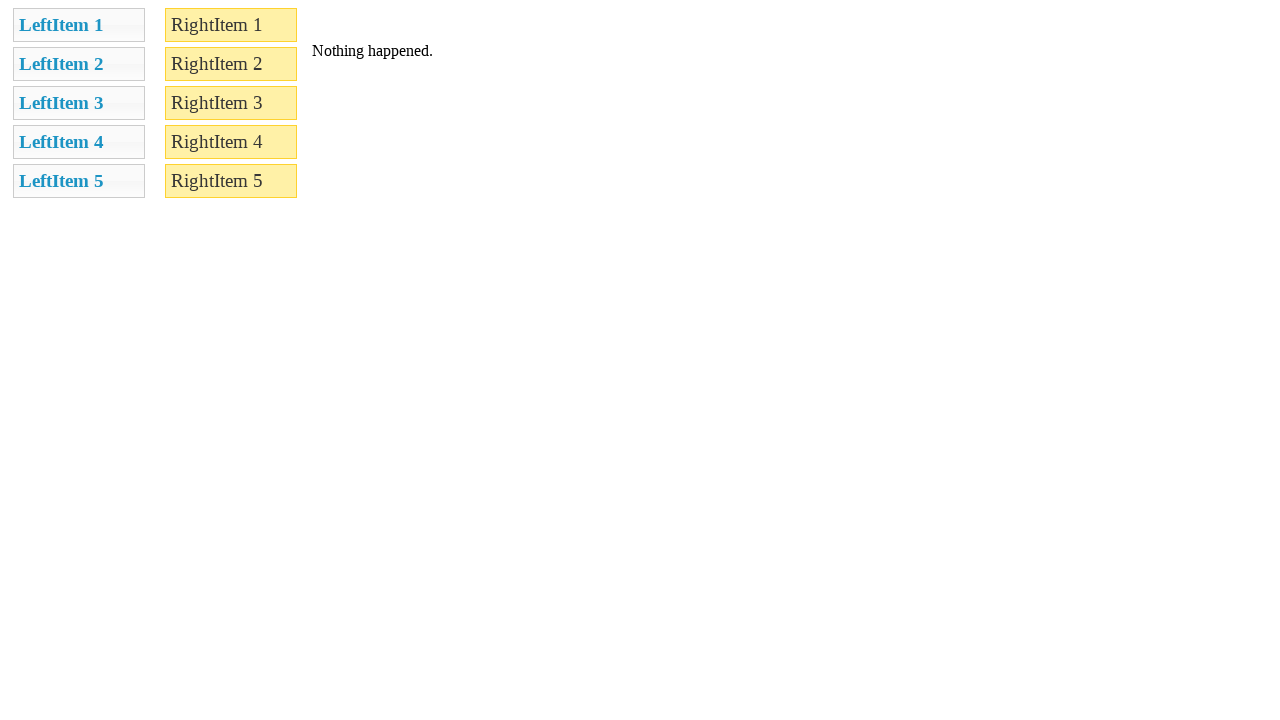

Dragged left item #leftitem-1 and dropped it onto right item #rightitem-1 at (231, 25)
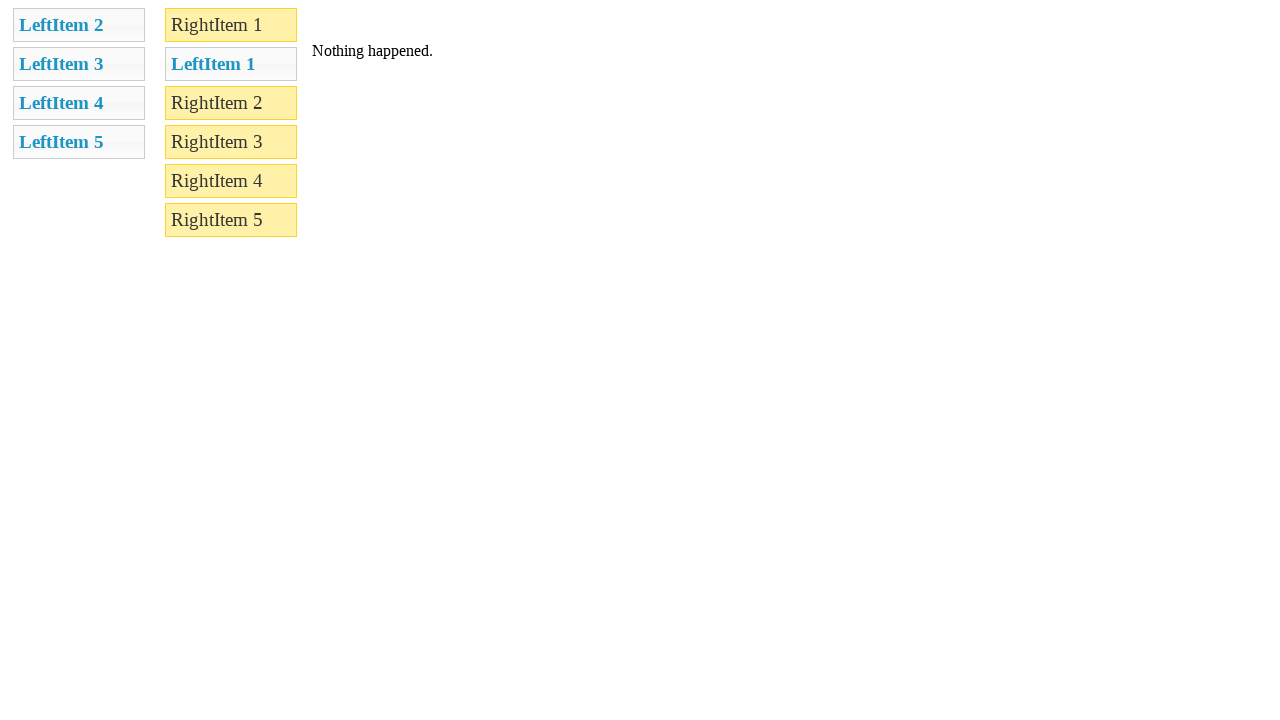

Verified that items are present in the right list (#sortable2 li)
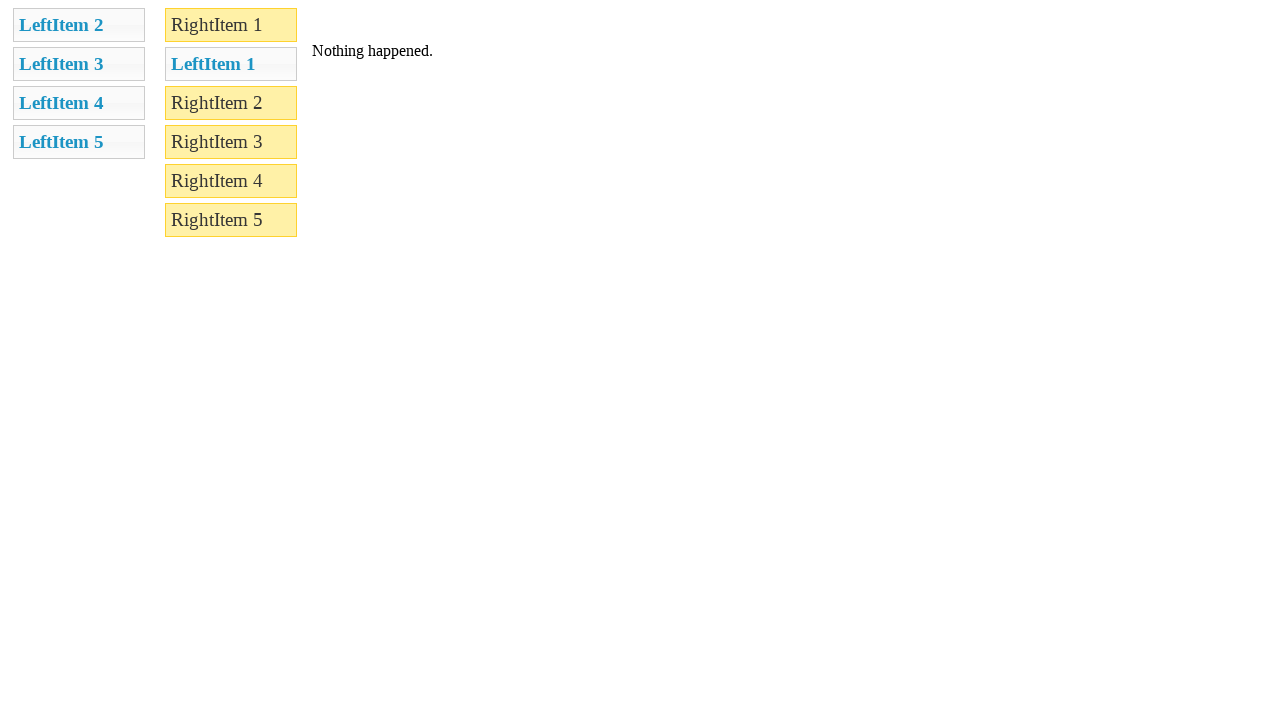

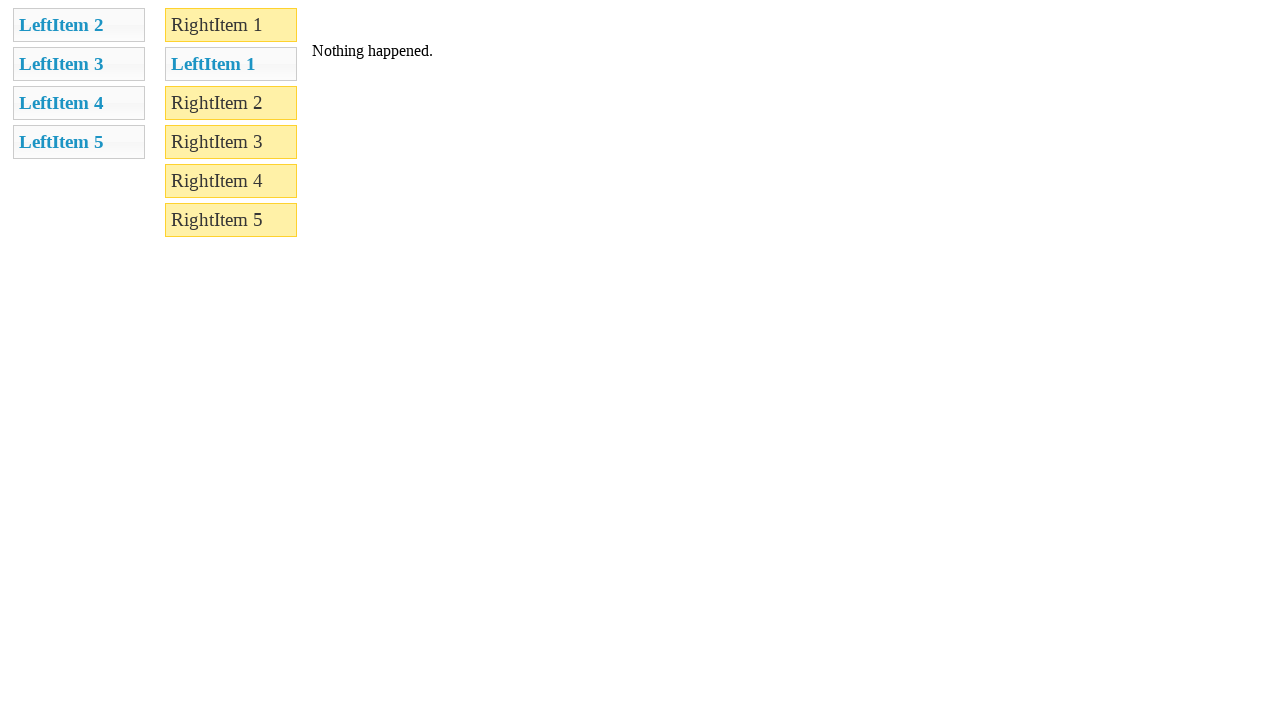